Tests alert functionality by entering a name in an input field, clicking an alert button, and accepting the JavaScript alert dialog

Starting URL: https://rahulshettyacademy.com/AutomationPractice/

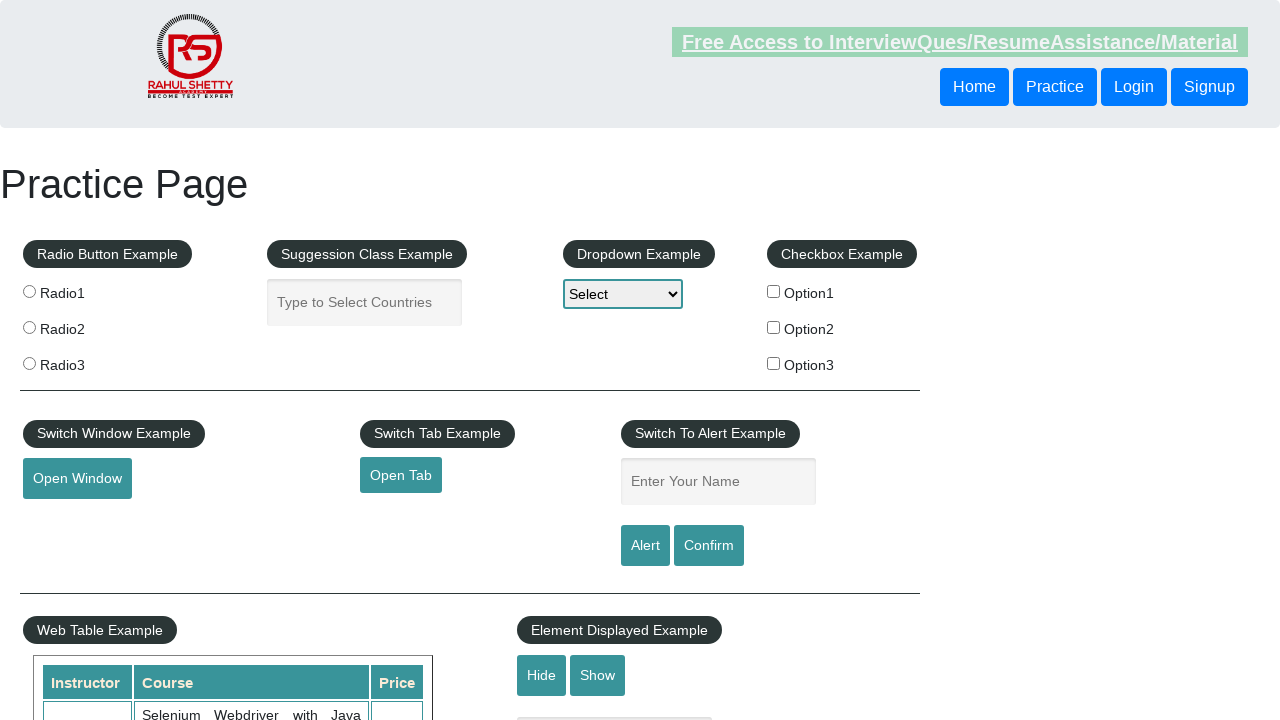

Filled name input field with 'rahul' on #name
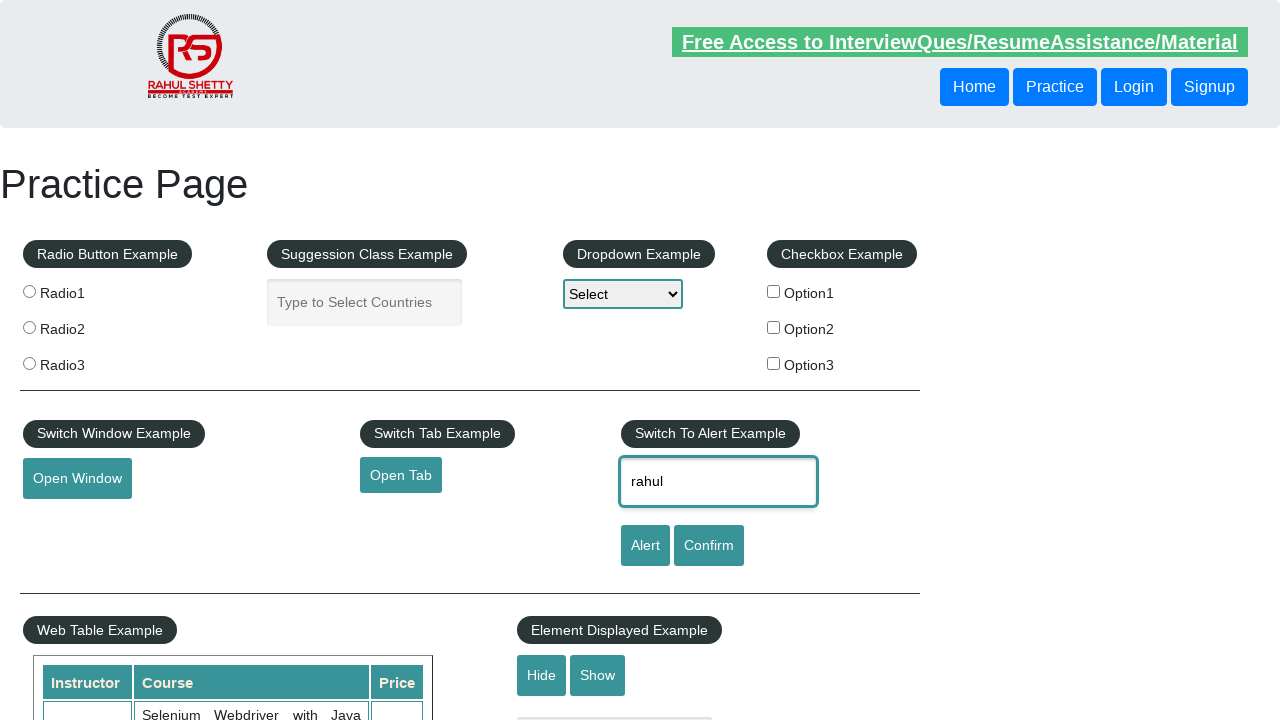

Clicked alert button to trigger JavaScript alert dialog at (645, 546) on #alertbtn
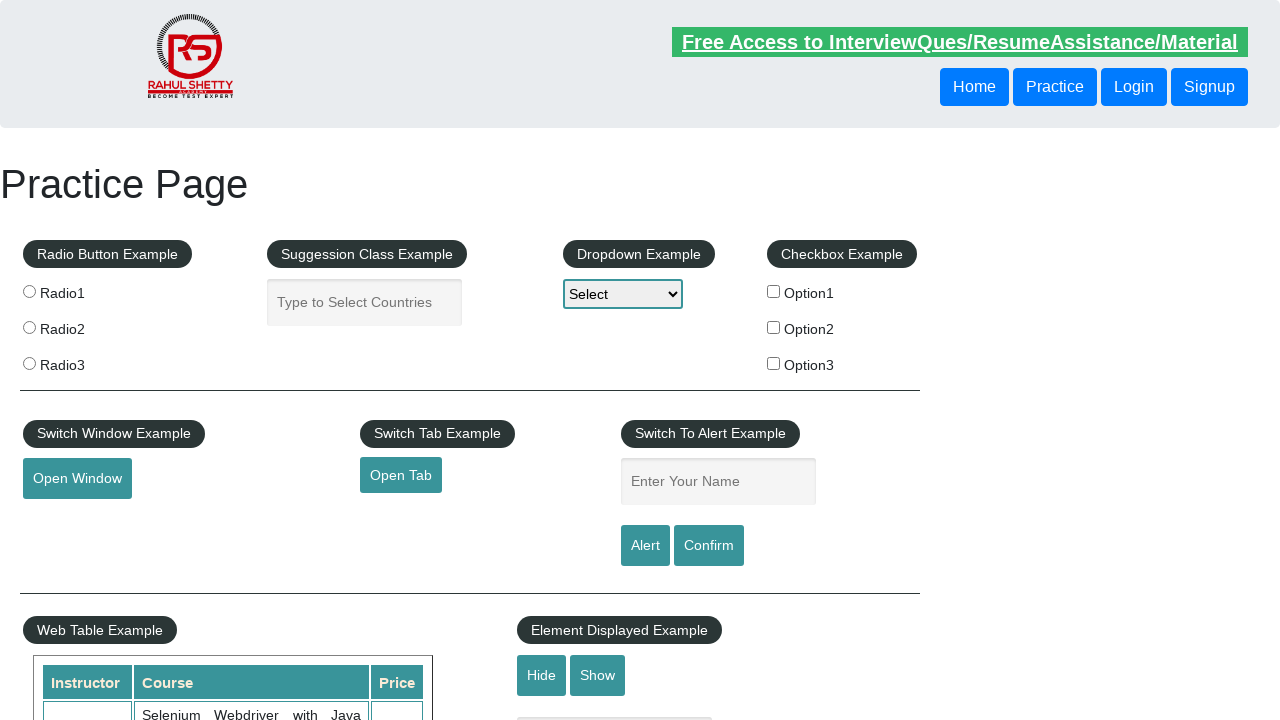

Set up dialog handler to accept JavaScript alert
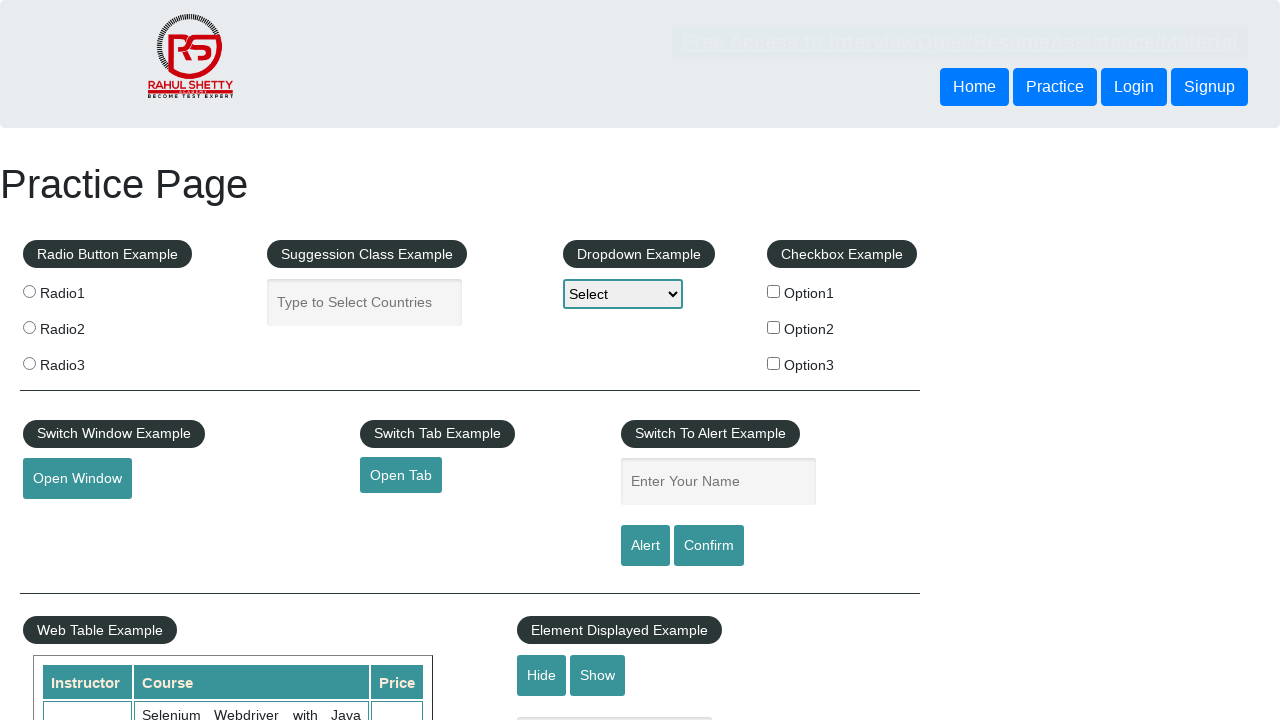

Waited 500ms for alert to be processed
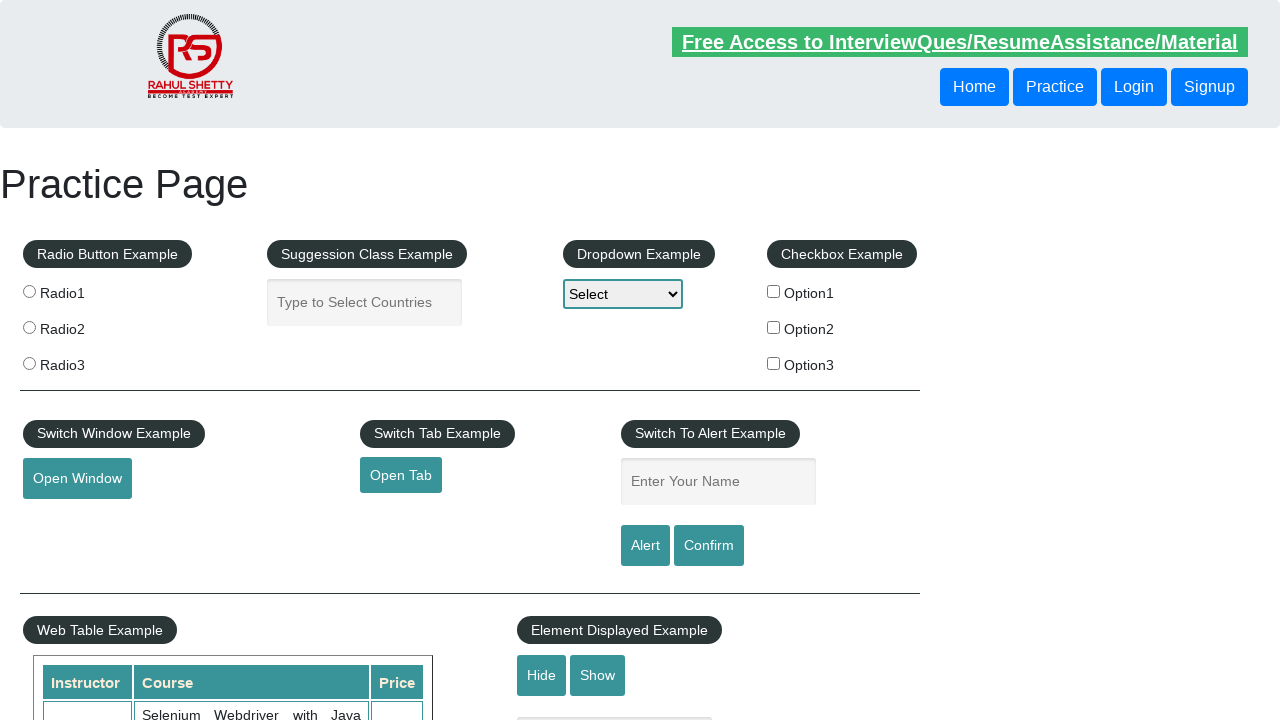

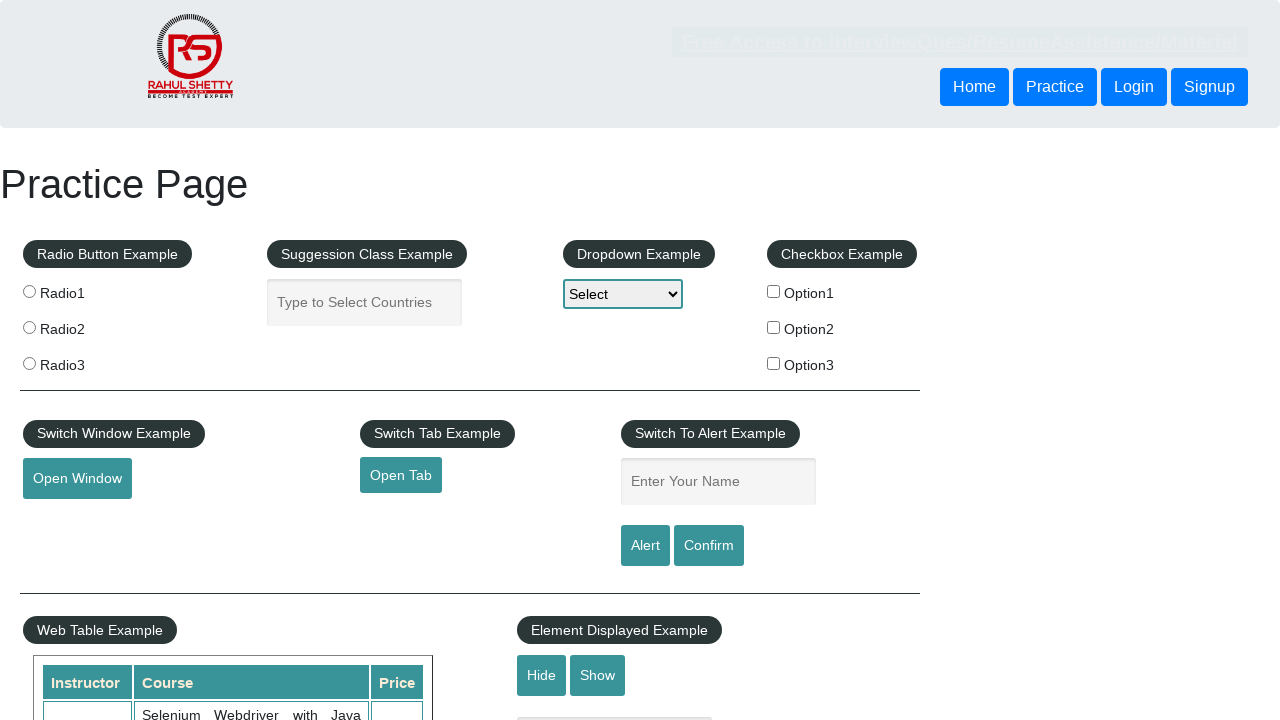